Tests web table interaction by finding a course containing 'Python' and verifying its price and instructor information

Starting URL: https://rahulshettyacademy.com/AutomationPractice/

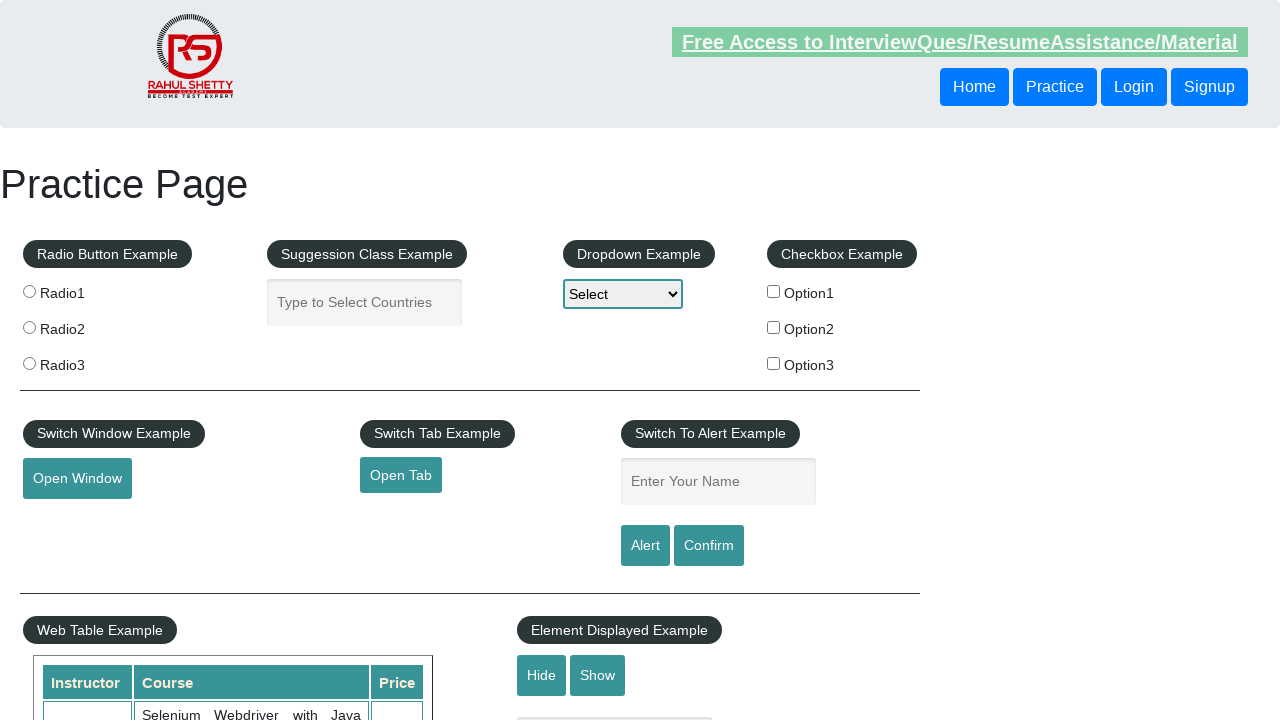

Waited for courses table to load
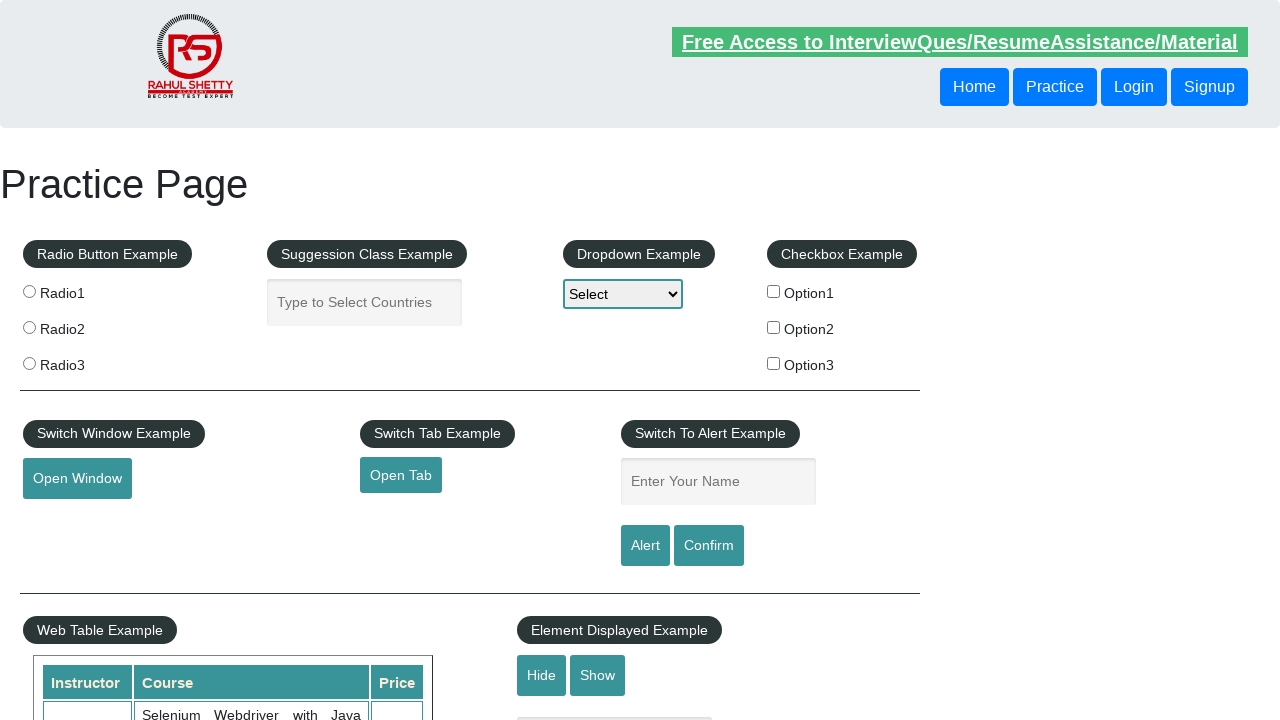

Located all course name cells in the table
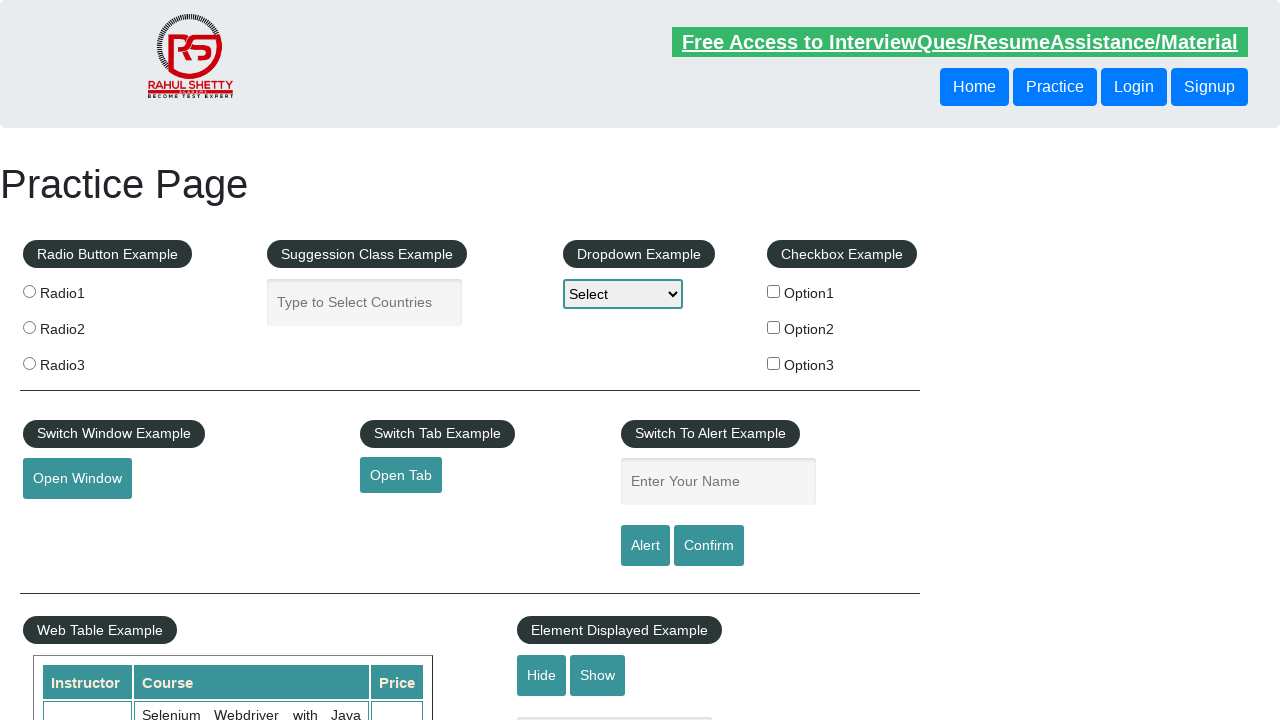

Found 10 courses in the table
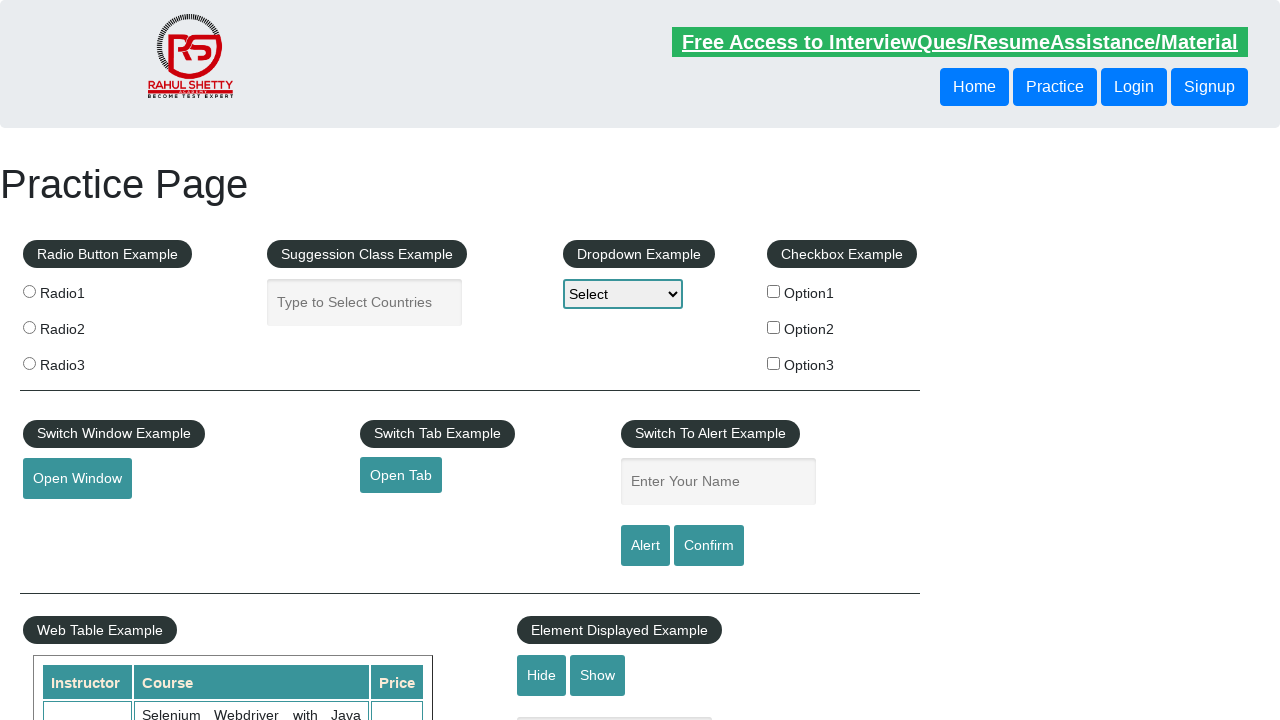

Retrieved course name: Selenium Webdriver with Java Basics + Advanced + Interview Guide
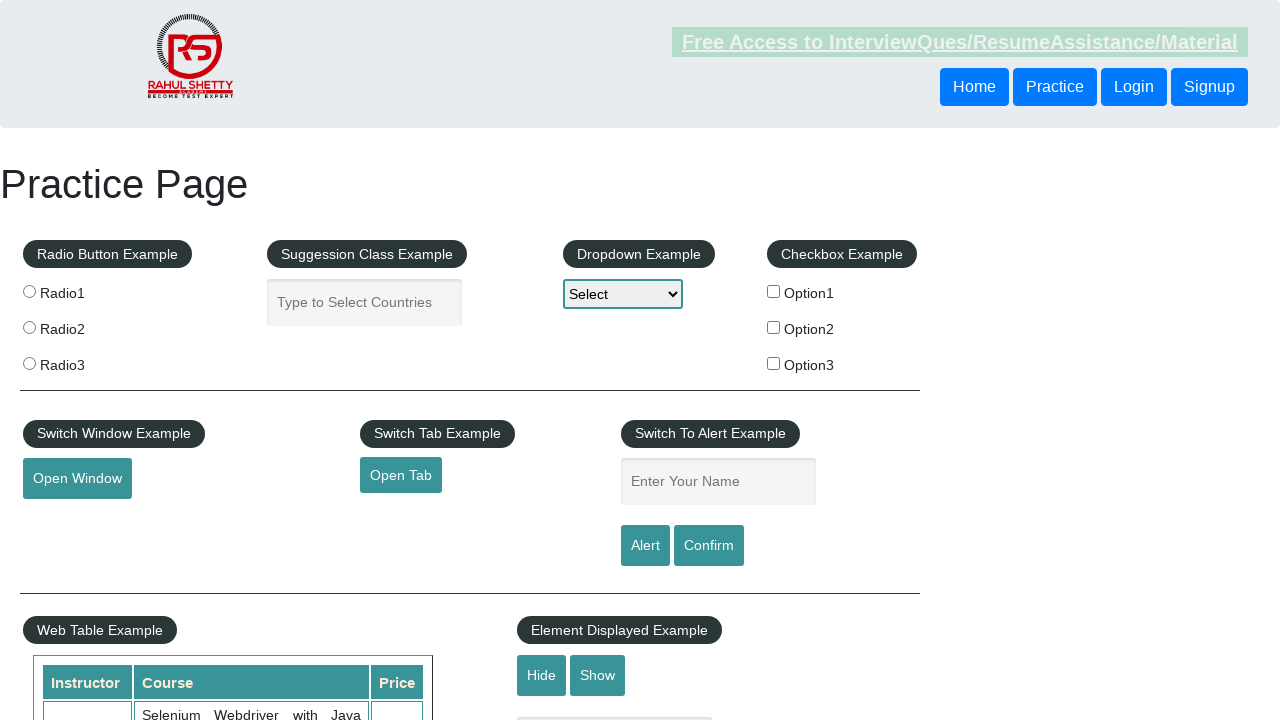

Retrieved course name: Learn SQL in Practical + Database Testing from Scratch
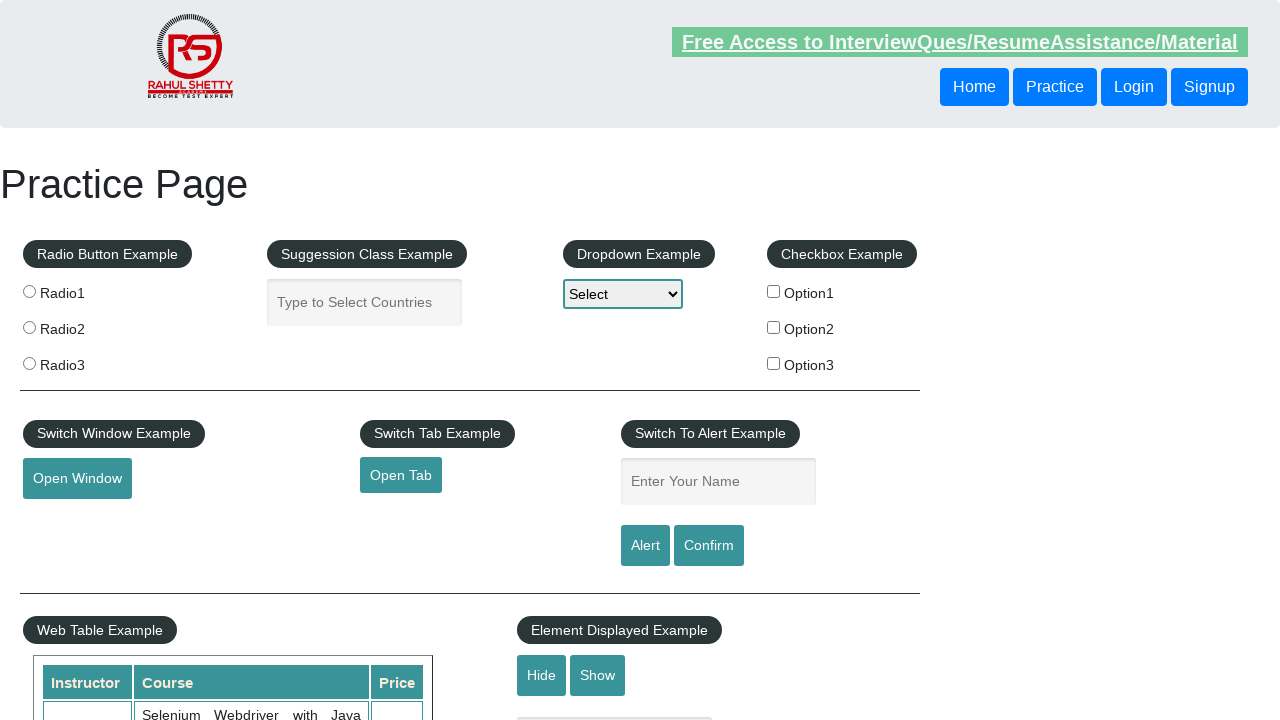

Retrieved course name: Appium (Selenium) - Mobile Automation Testing from Scratch
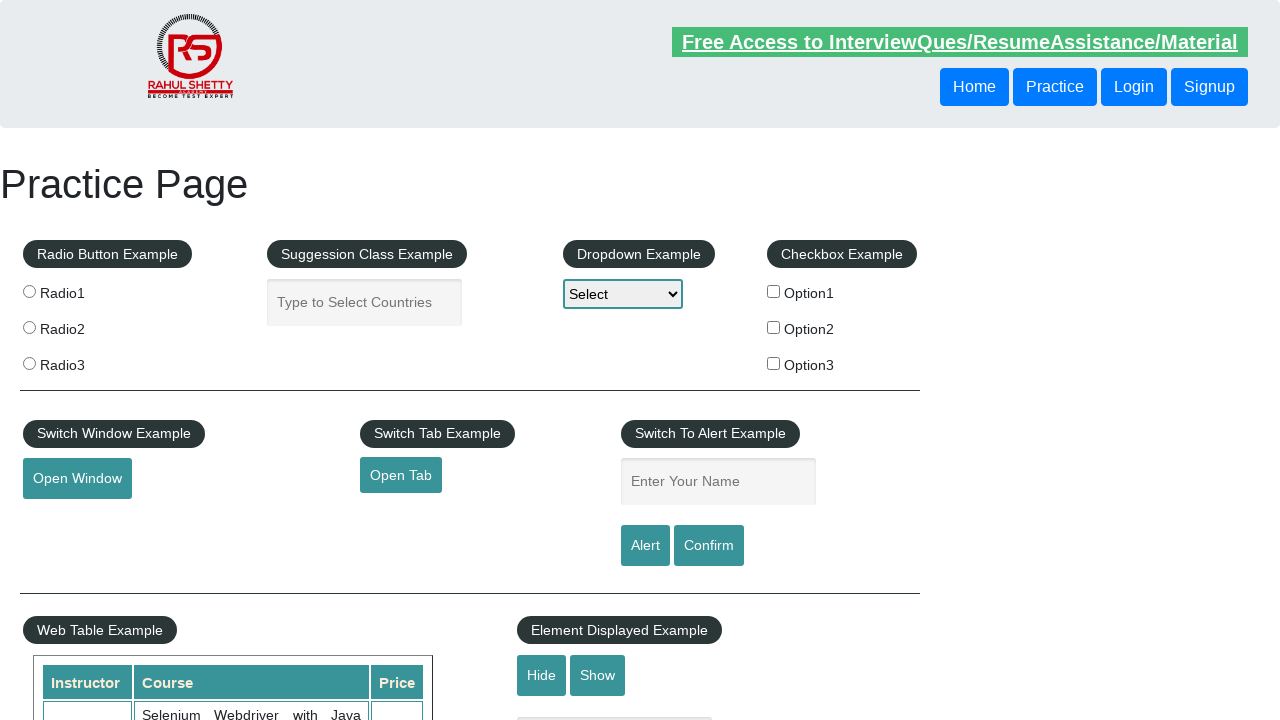

Retrieved course name: WebSecurity Testing for Beginners-QA knowledge to next level
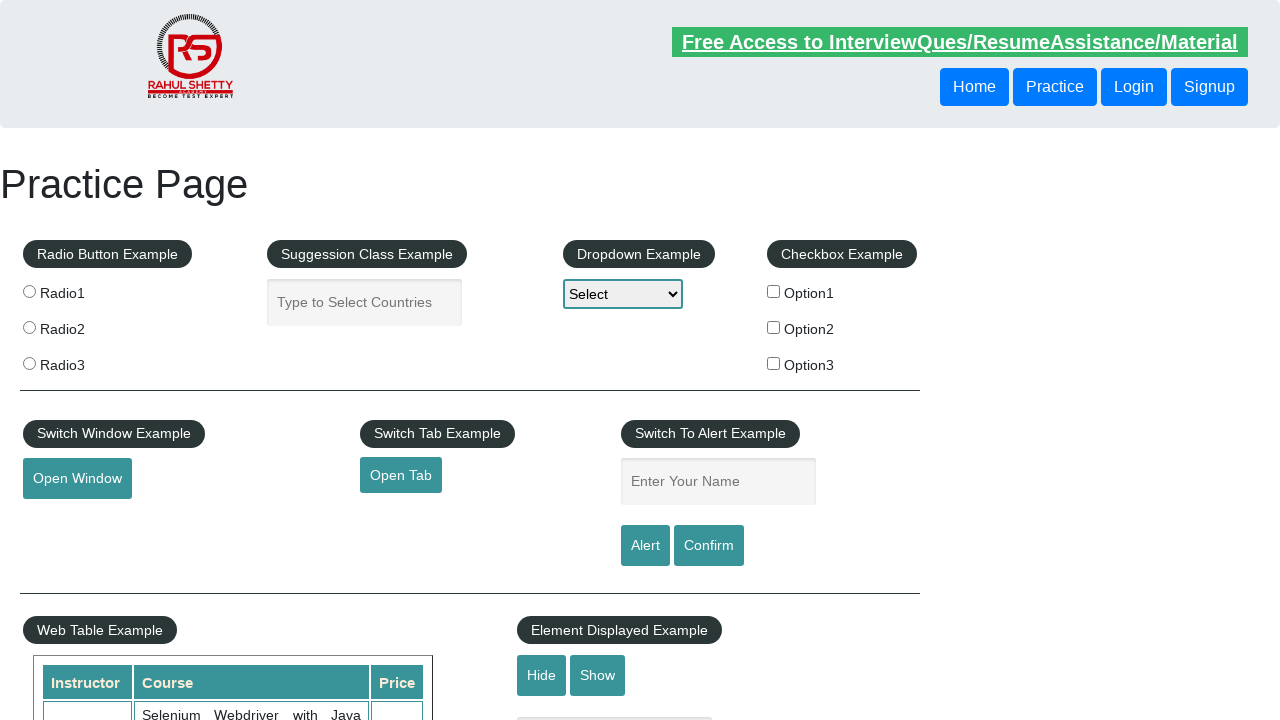

Retrieved course name: Learn JMETER from Scratch - (Performance + Load) Testing Tool
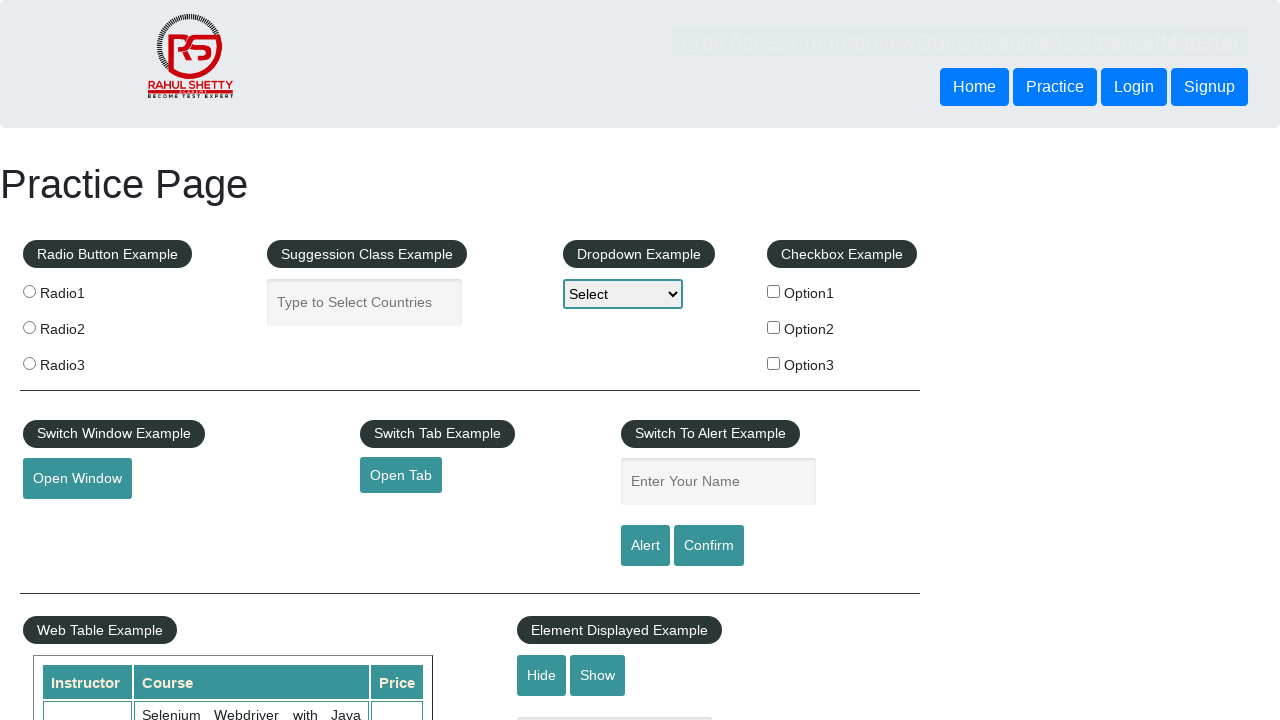

Retrieved course name: WebServices / REST API Testing with SoapUI
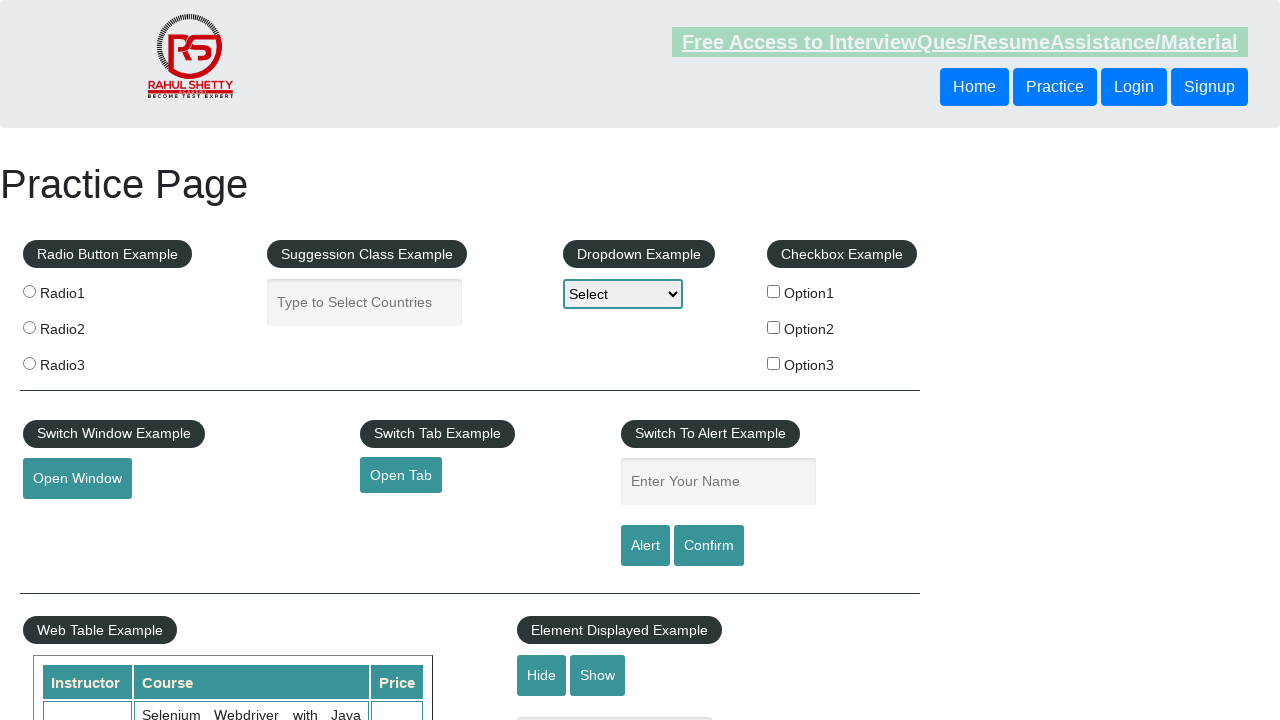

Retrieved course name: QA Expert Course :Software Testing + Bugzilla + SQL + Agile
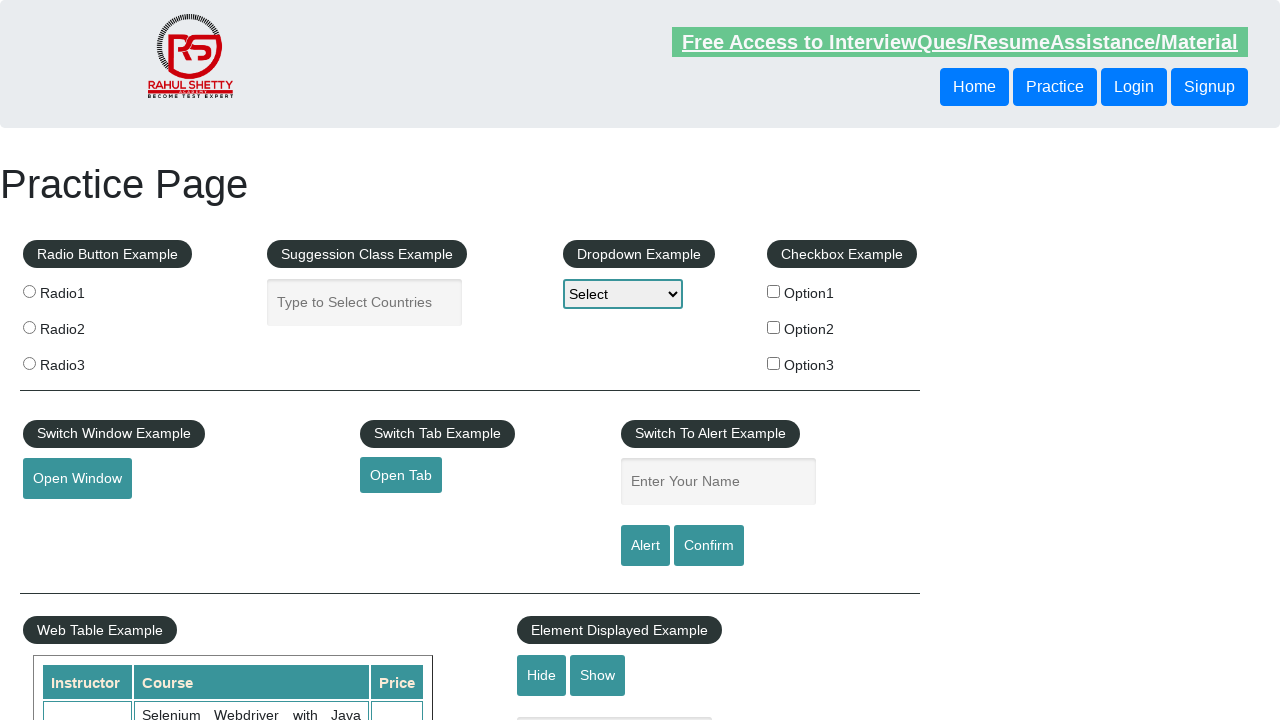

Retrieved course name: Master Selenium Automation in simple Python Language
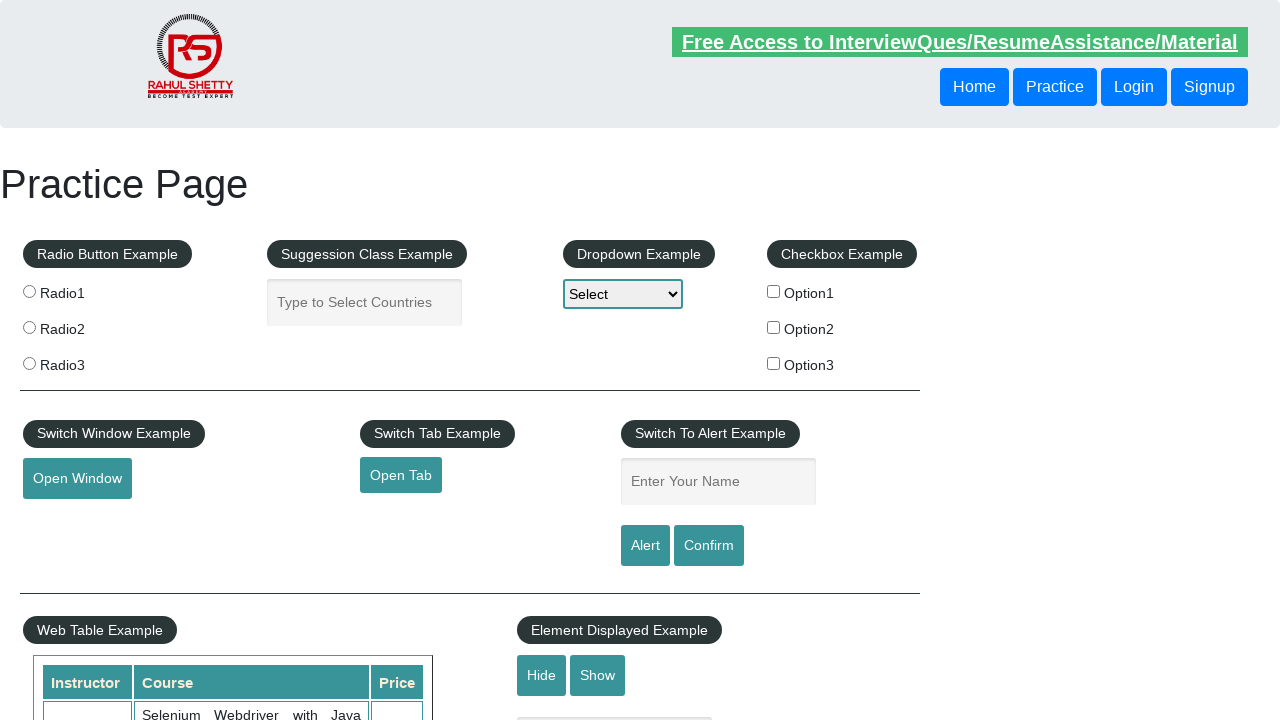

Found Python course price: 25
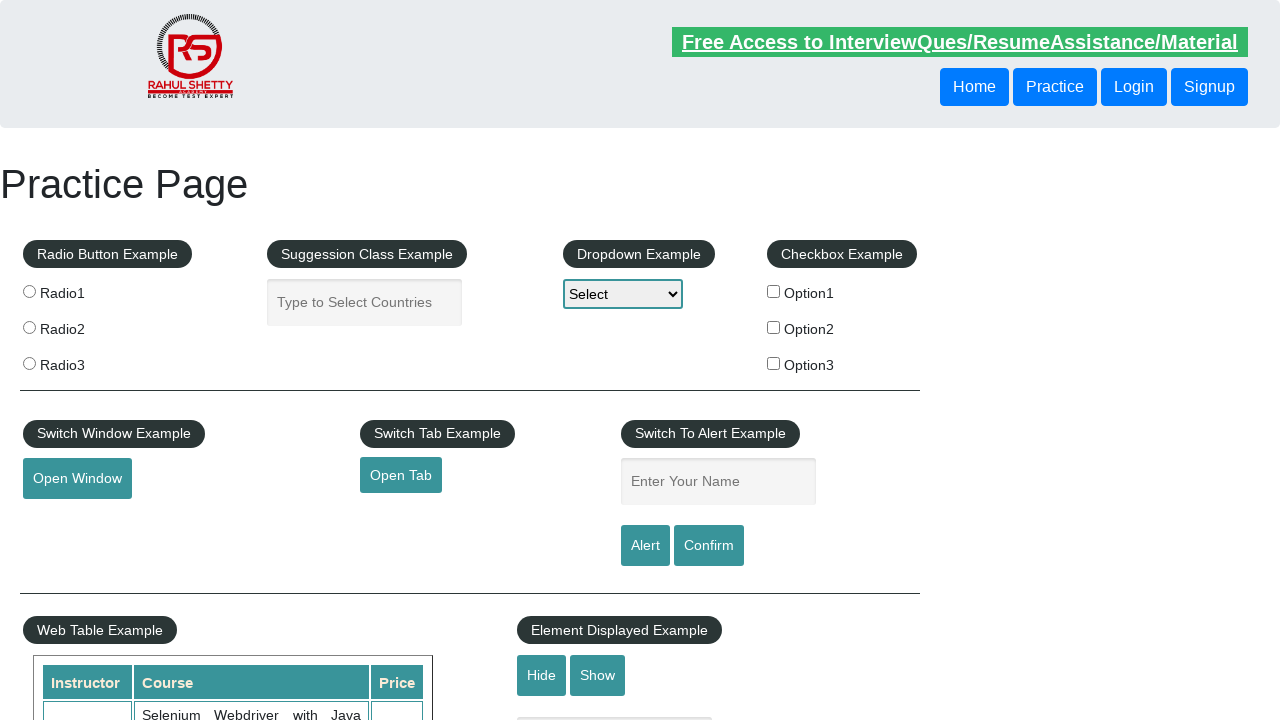

Verified Python course price is $25
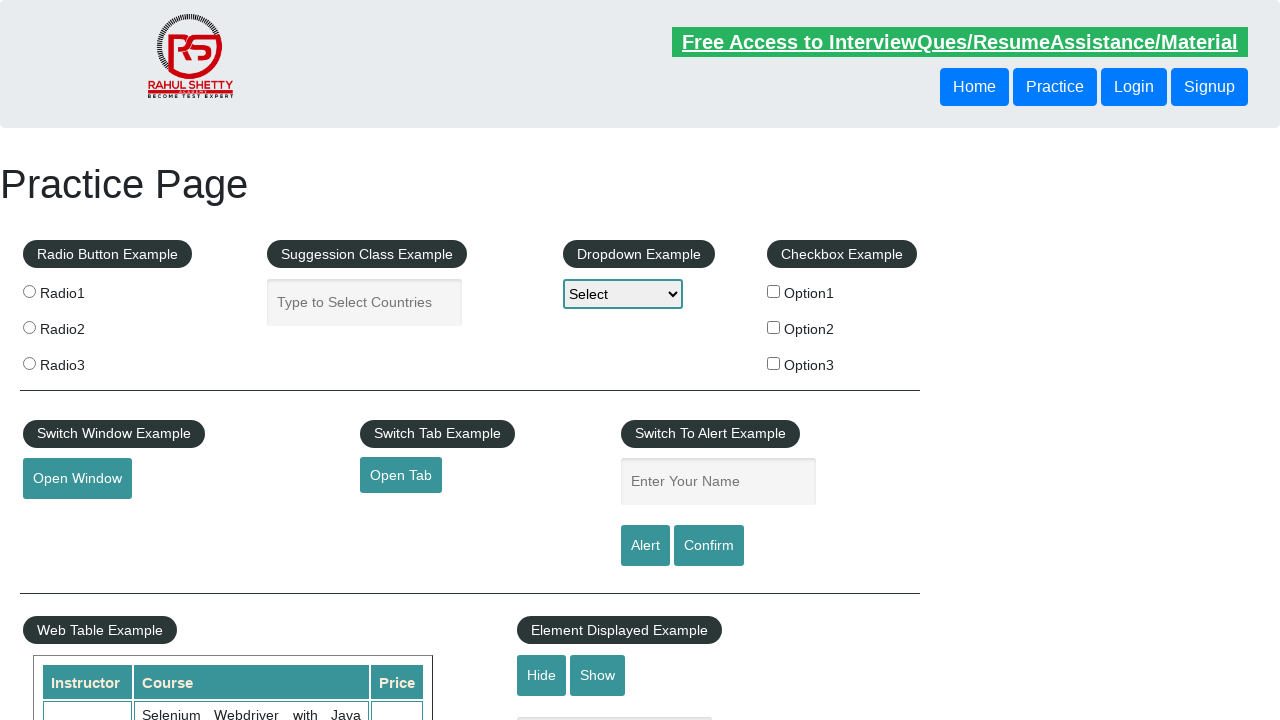

Found instructor name: Rahul Shetty
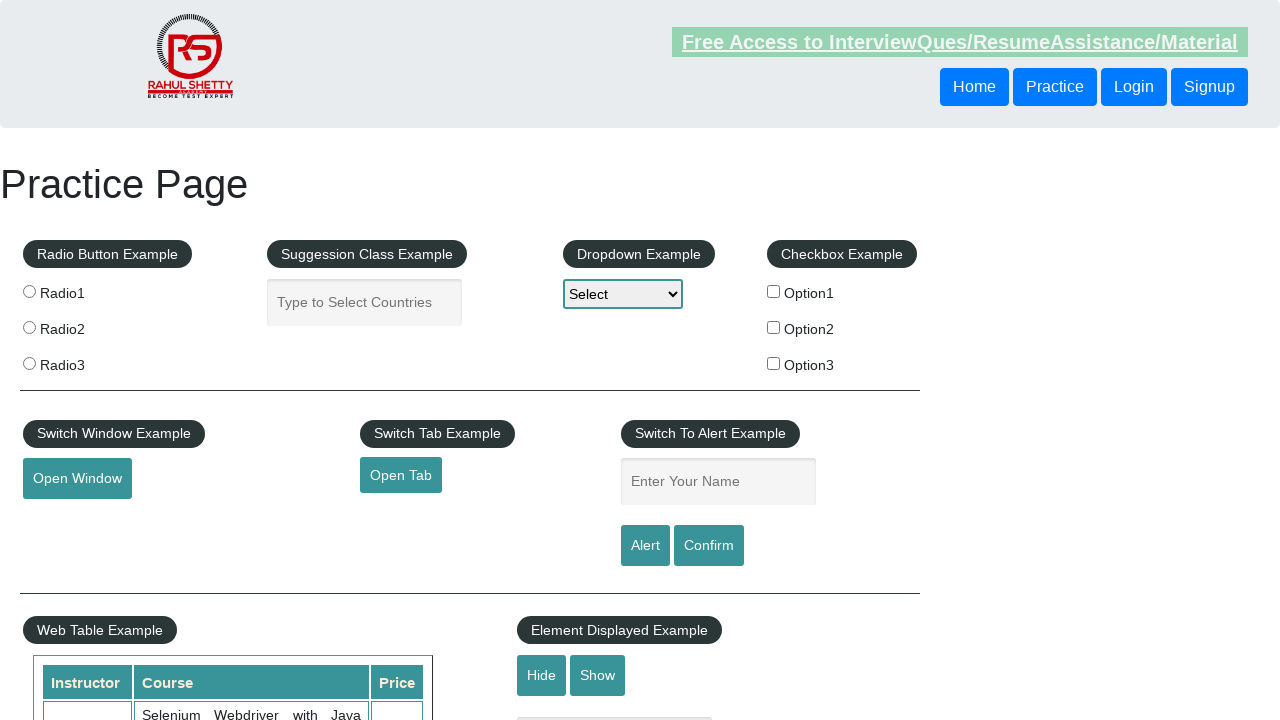

Verified instructor is Rahul Shetty
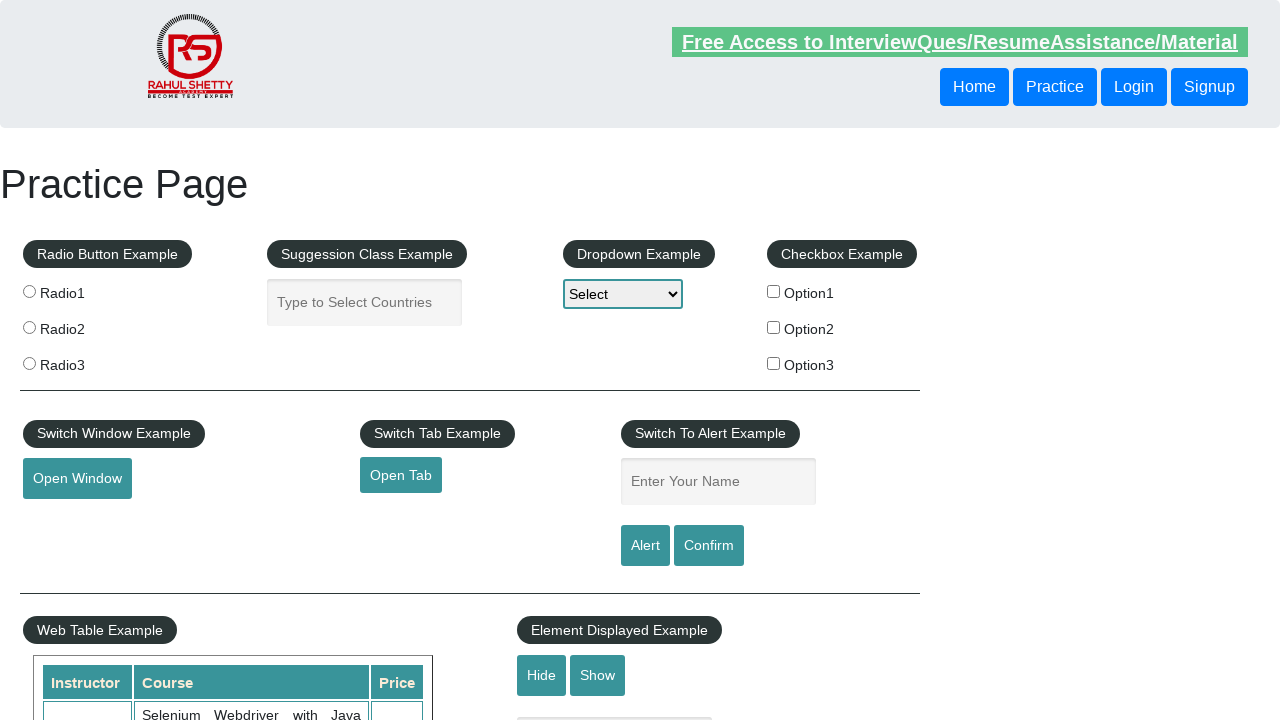

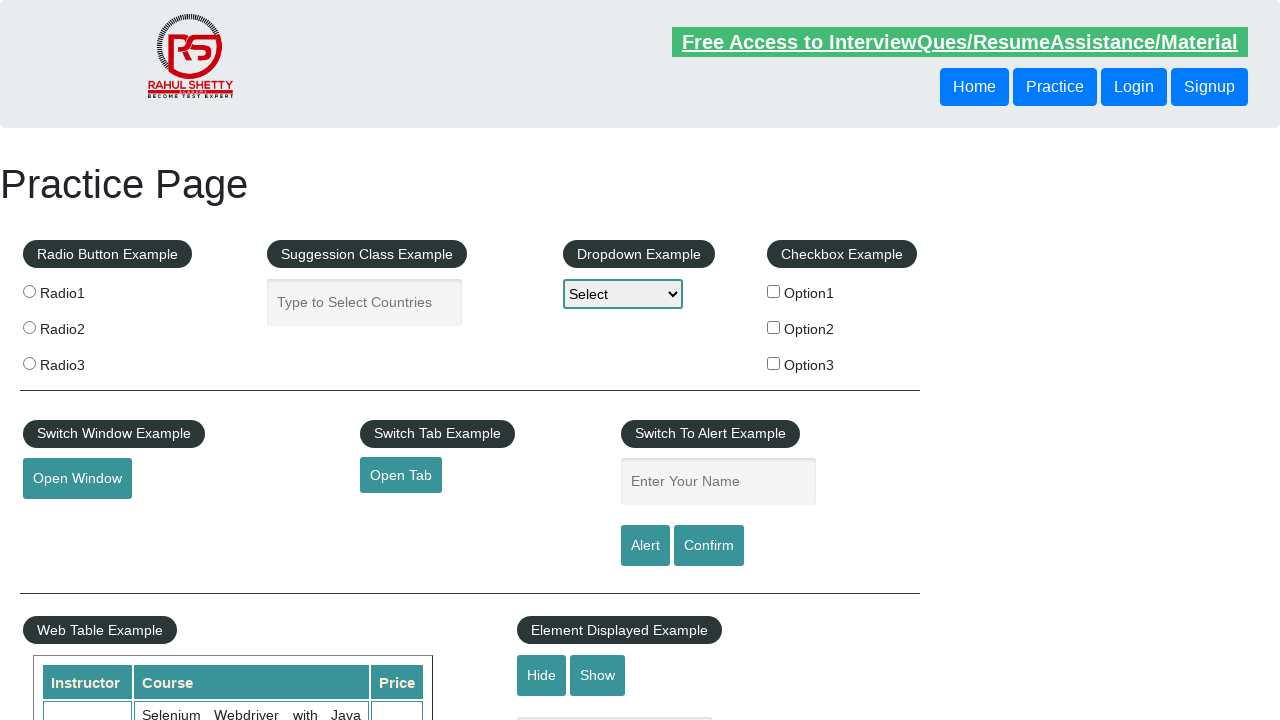